Tests that navigation contains correct links (Koti, Henkilökunta, Etsi täältä) and links to all required pages including services section.

Starting URL: https://ntig-uppsala.github.io/Frisor-Saxe/index-fi.html

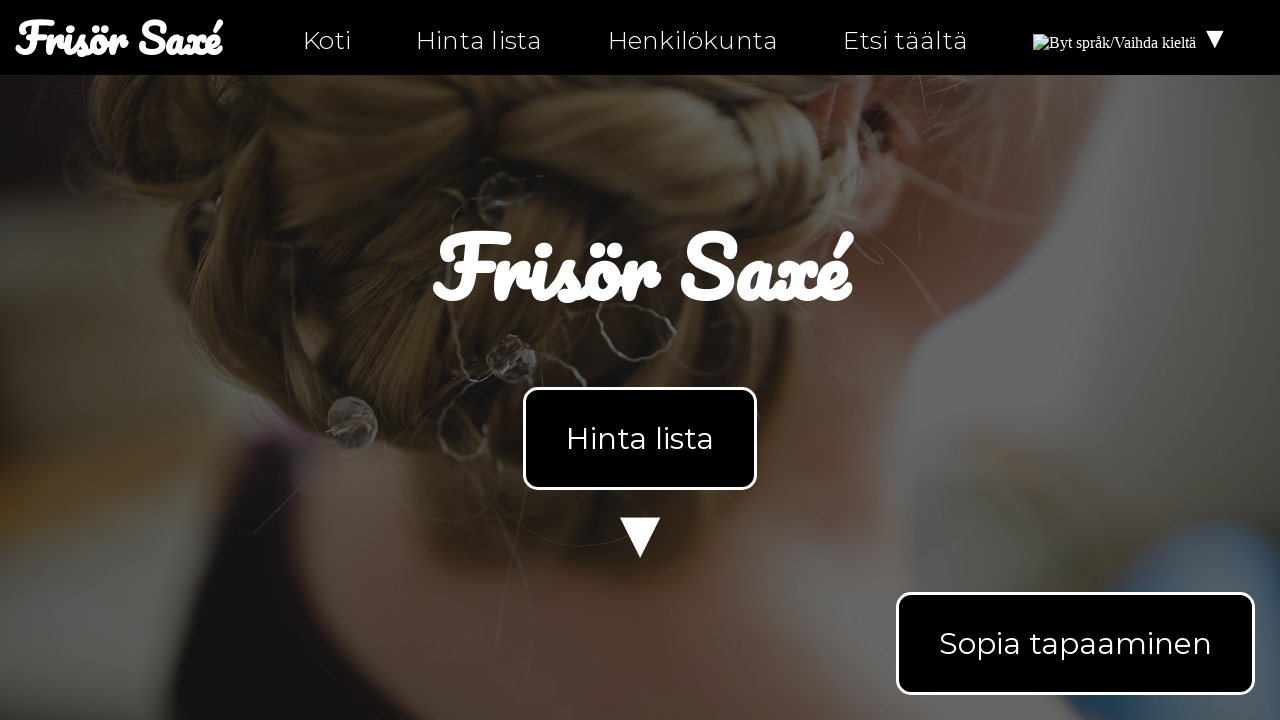

Navigation element loaded on index-fi.html
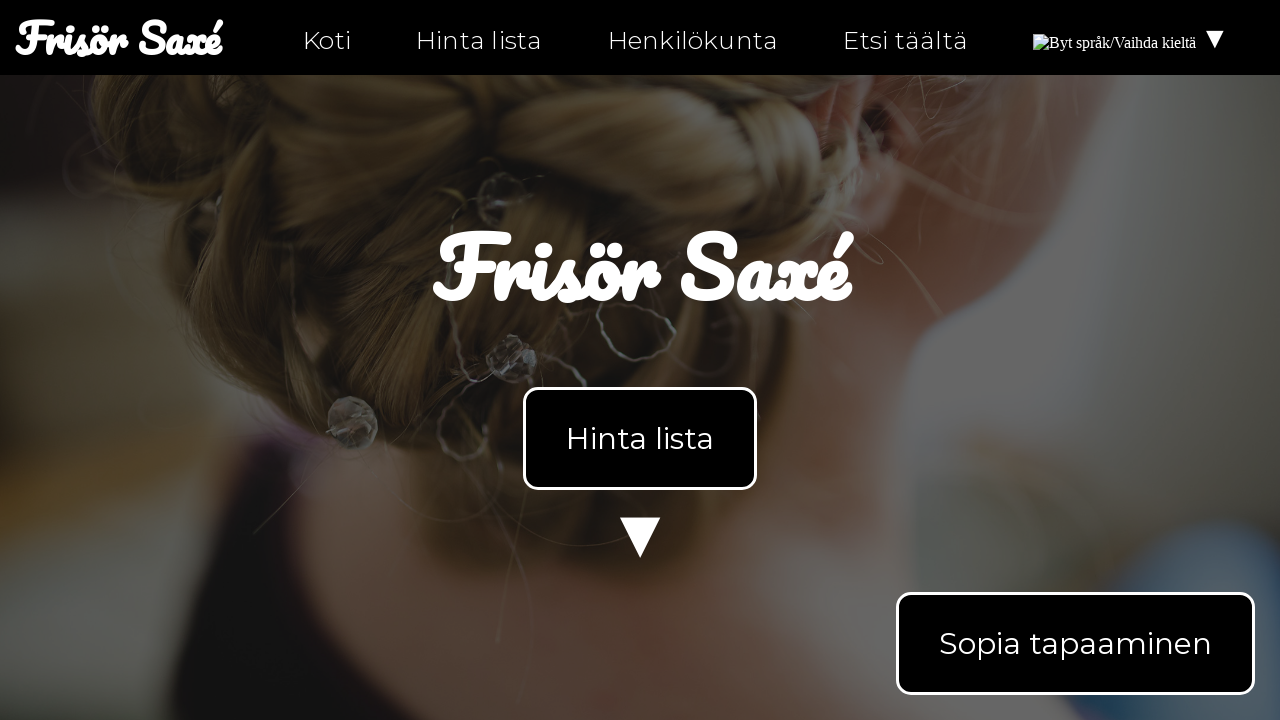

Retrieved navigation text content
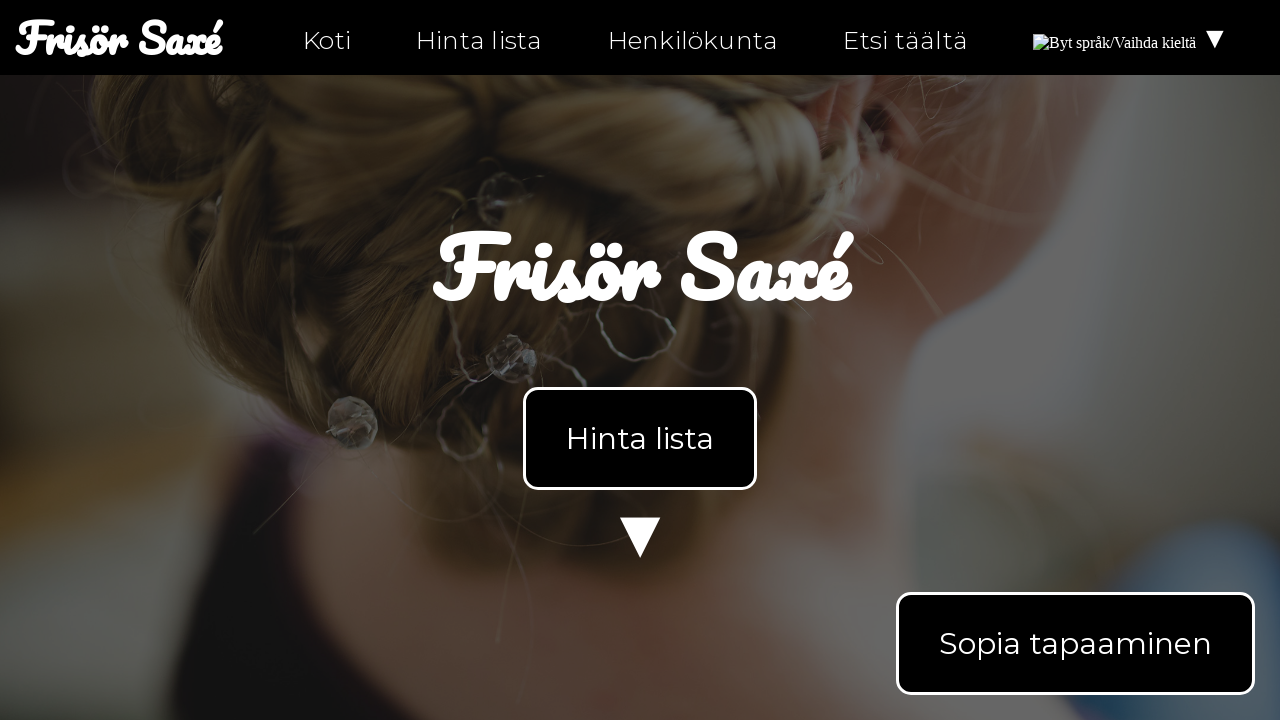

Verified navigation contains 'Koti' or has navigation links
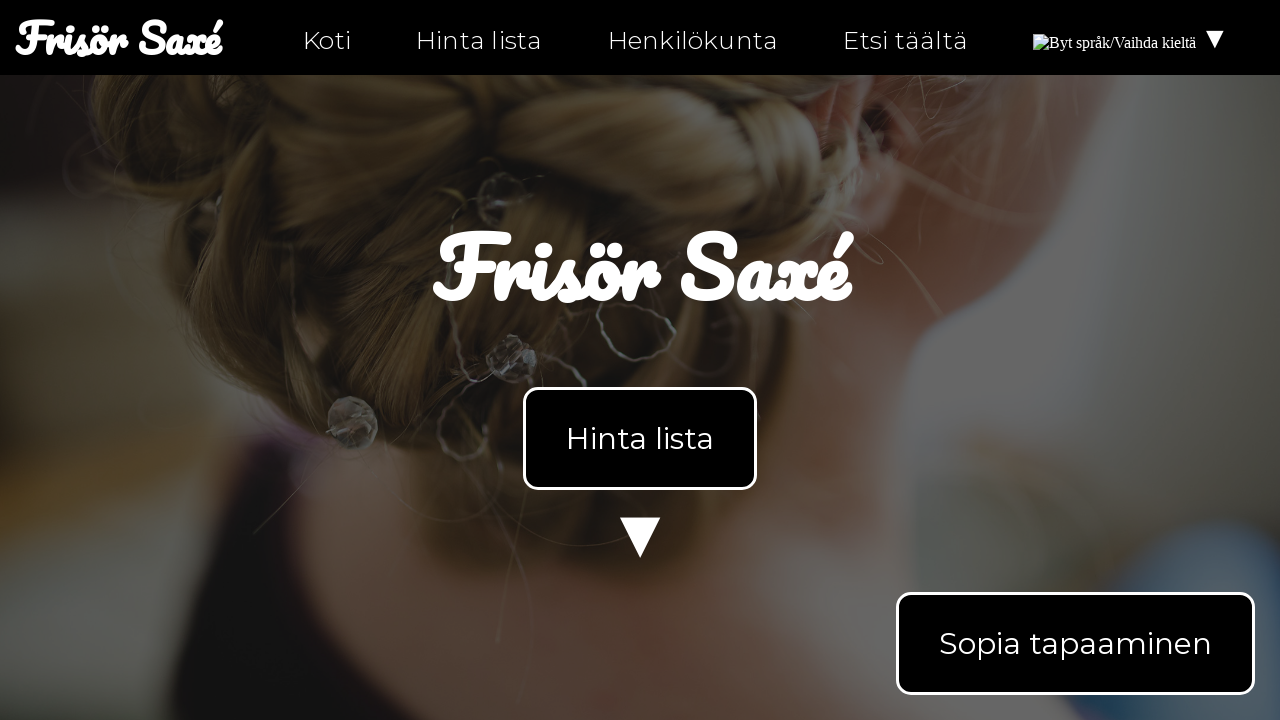

Located services section link in navigation
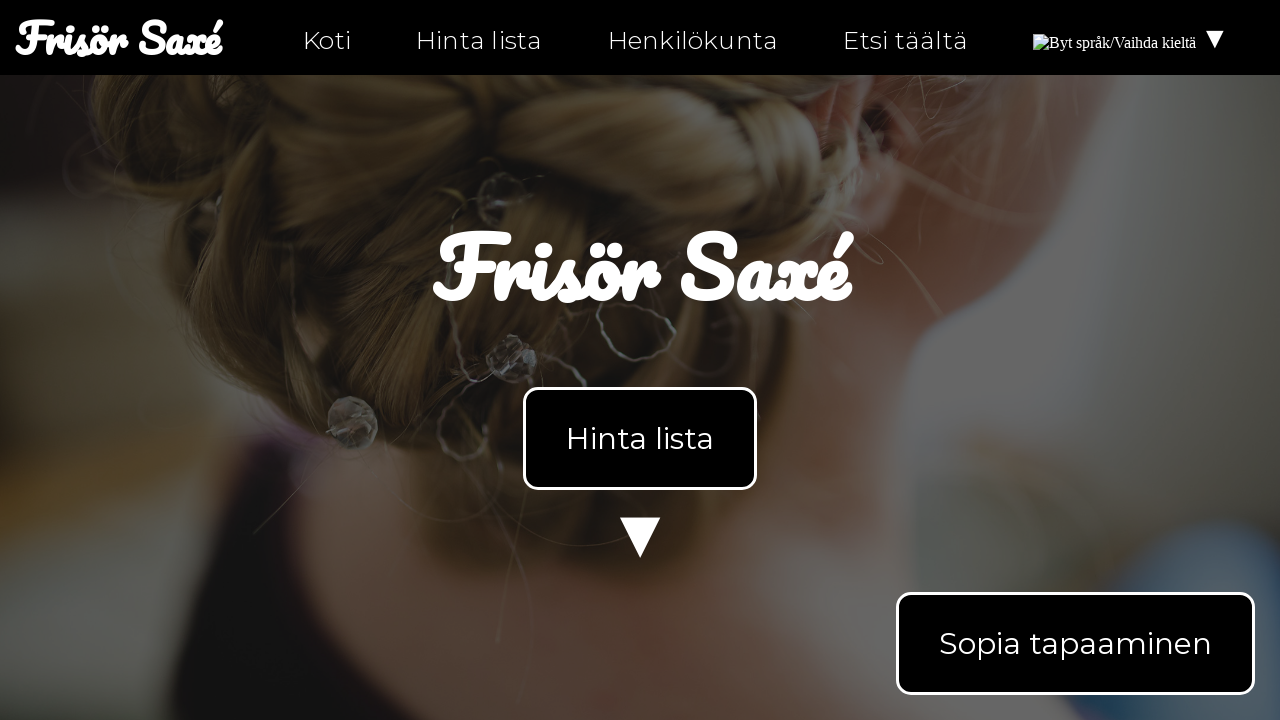

Verified services section link exists
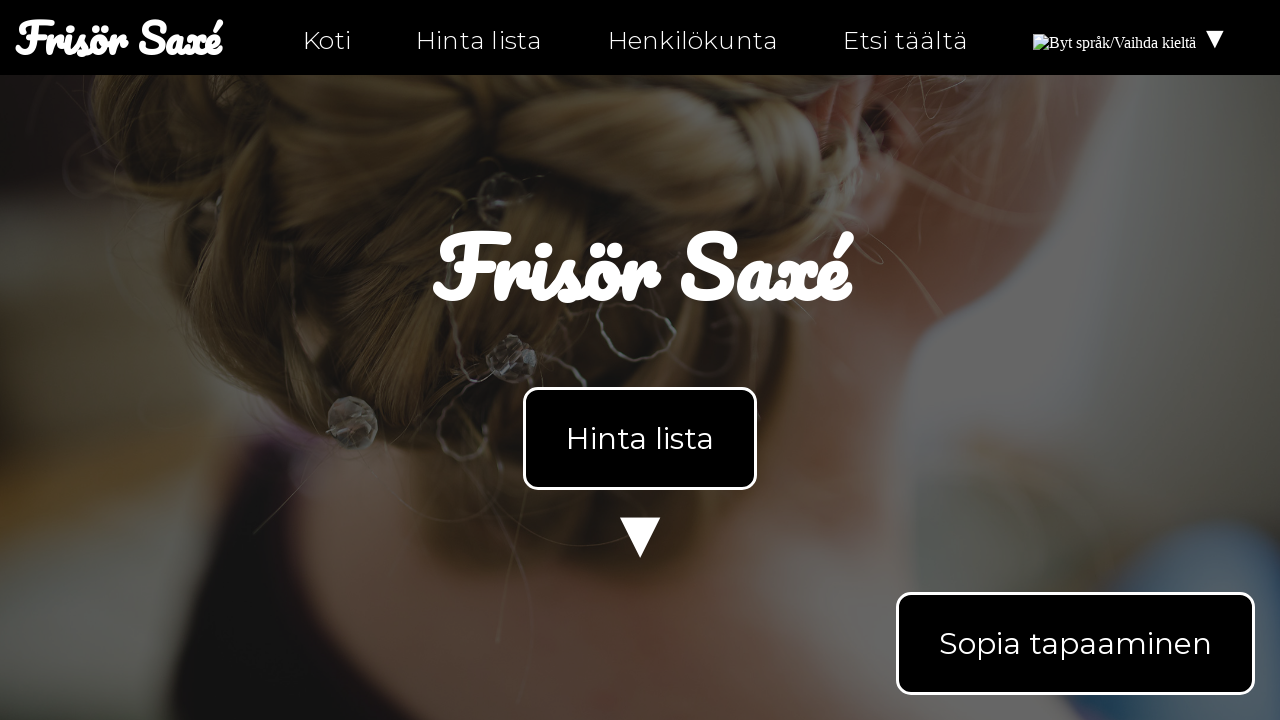

Navigated to personal-fi.html
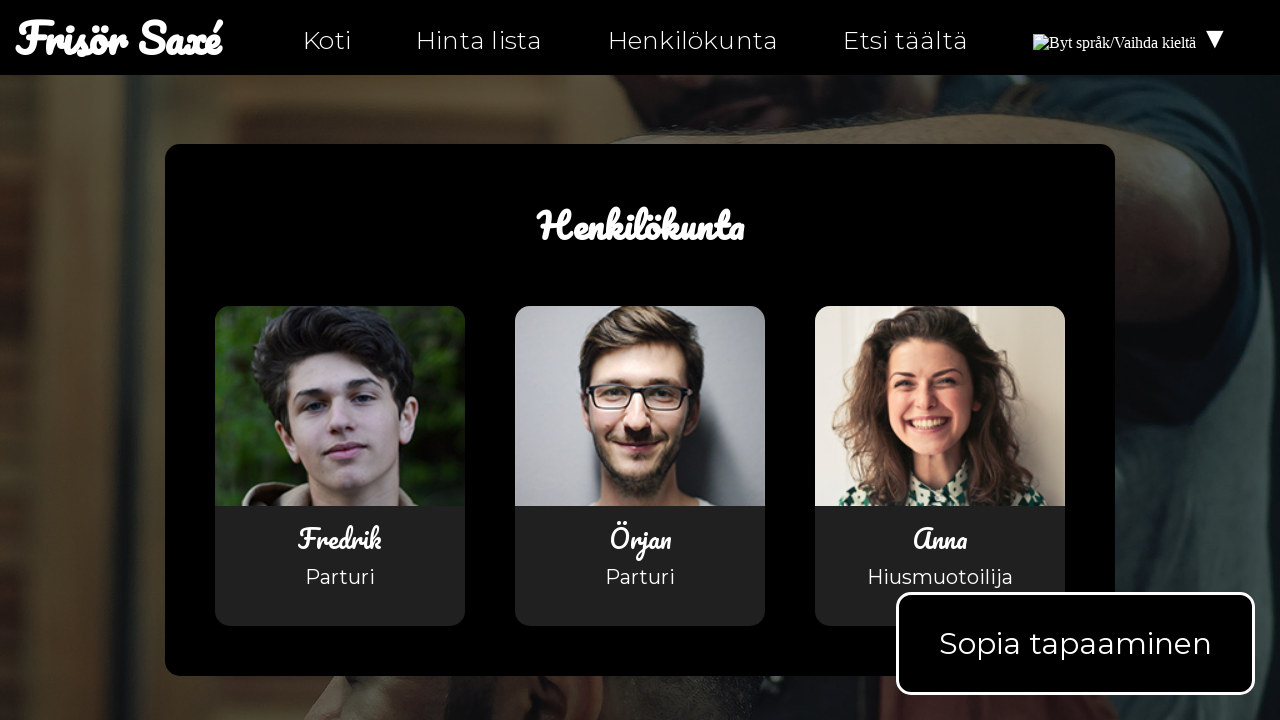

Navigation element loaded on personal-fi.html
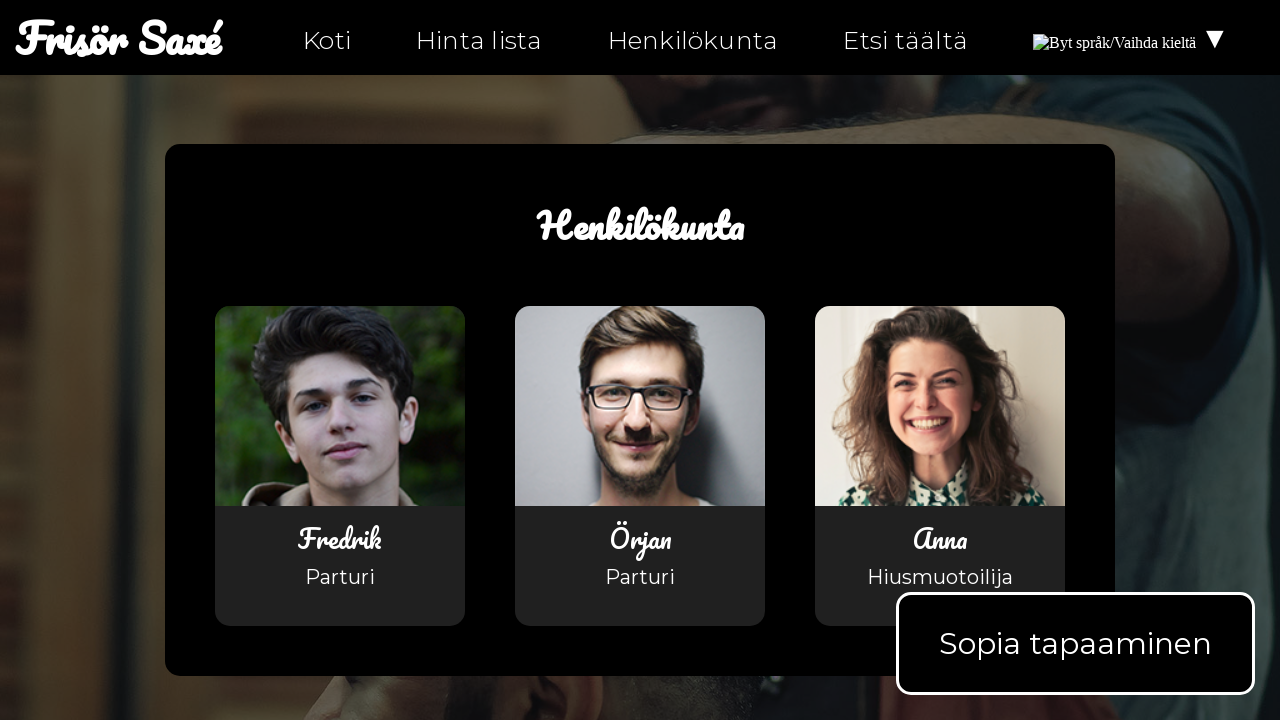

Navigated to hitta-hit-fi.html
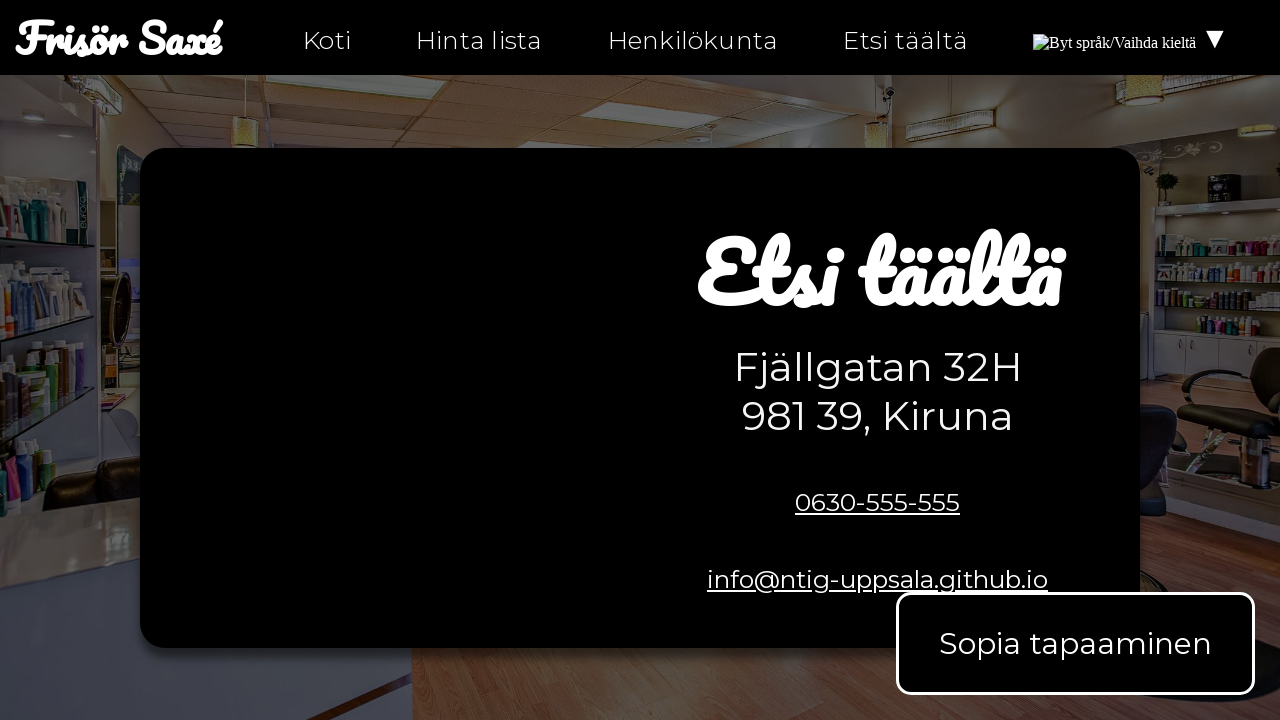

Navigation element loaded on hitta-hit-fi.html
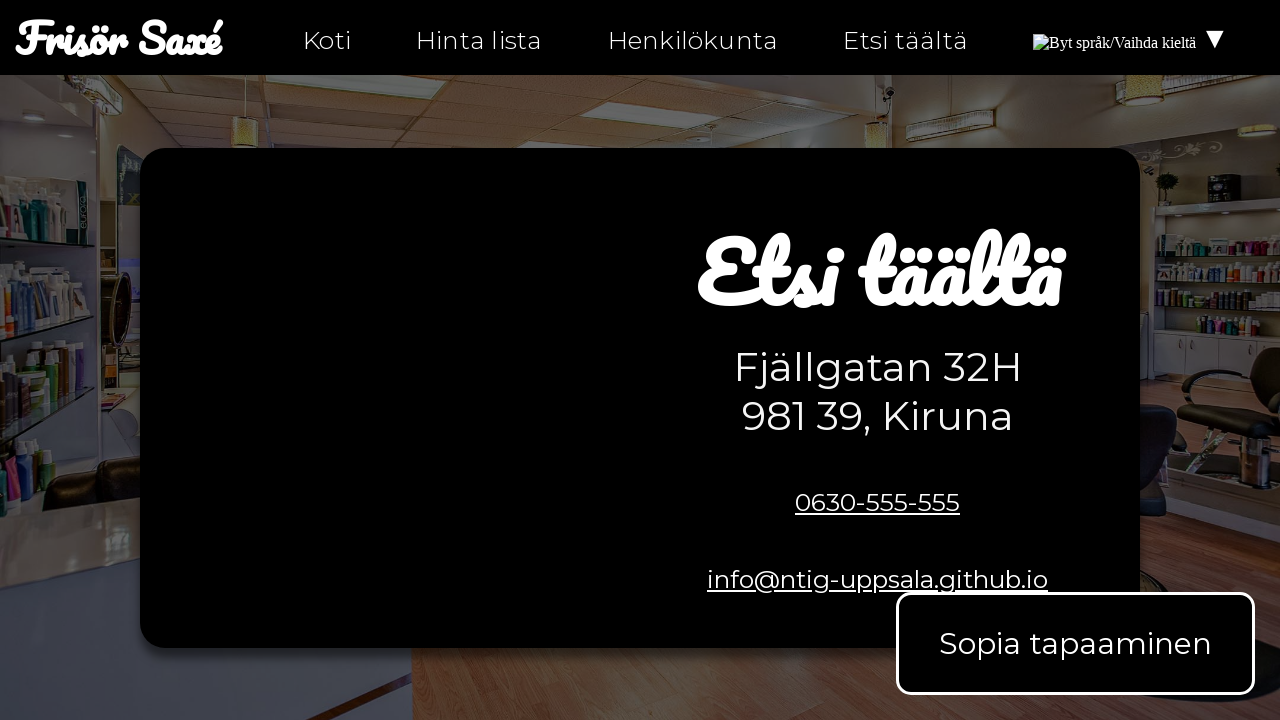

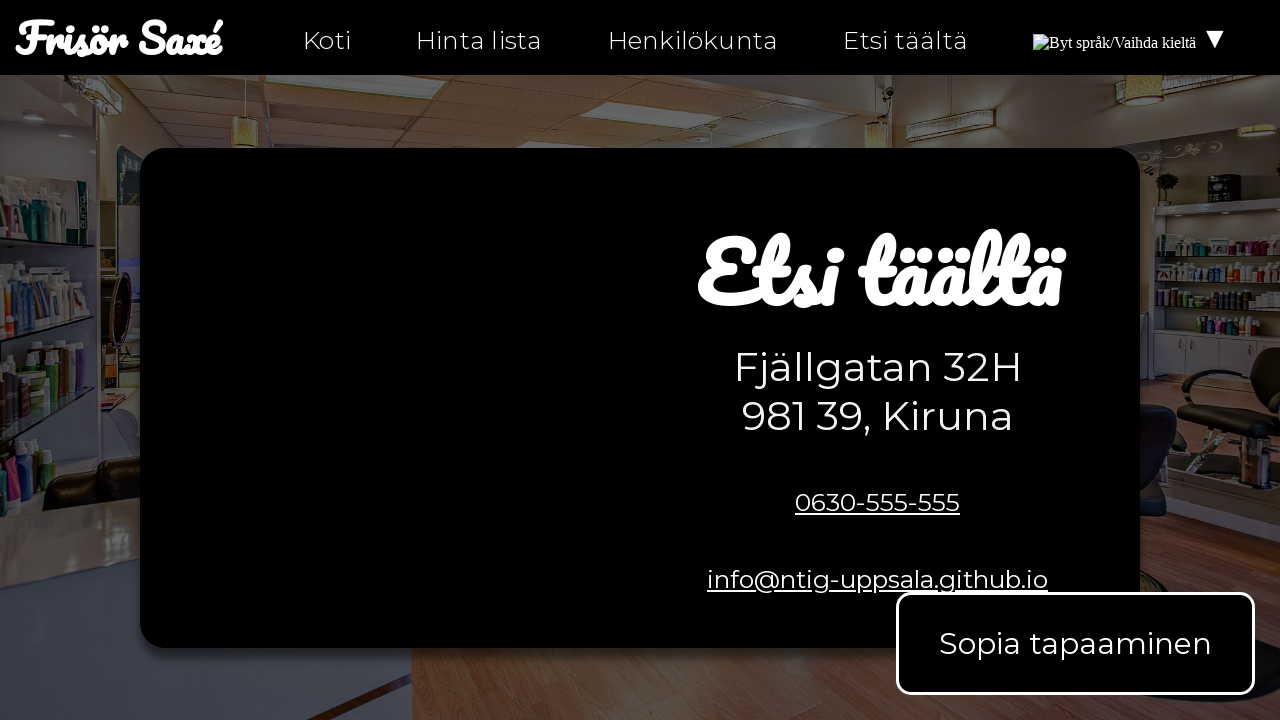